Tests highlighting elements on a page by finding an element by ID and verifying it exists. The original script modifies element styling via JavaScript to visually highlight it with a red dashed border.

Starting URL: http://the-internet.herokuapp.com/large

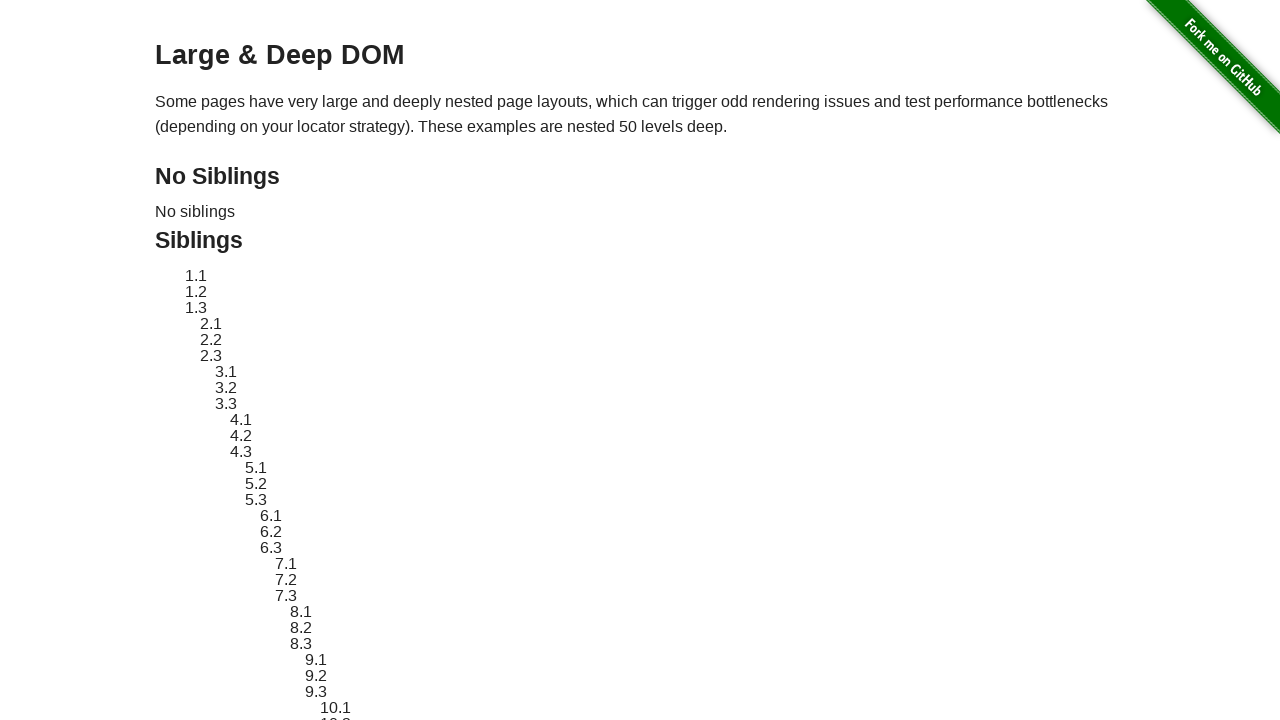

Waited for element #sibling-2.3 to be present on the page
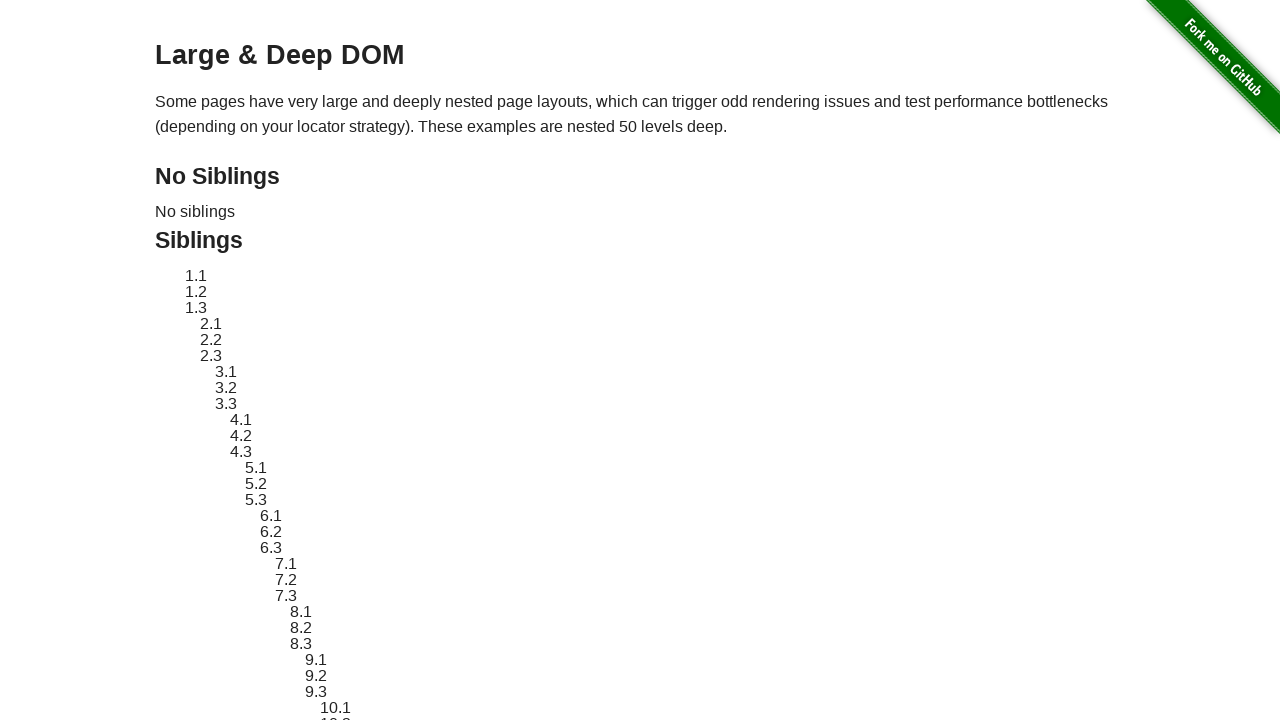

Located element #sibling-2.3
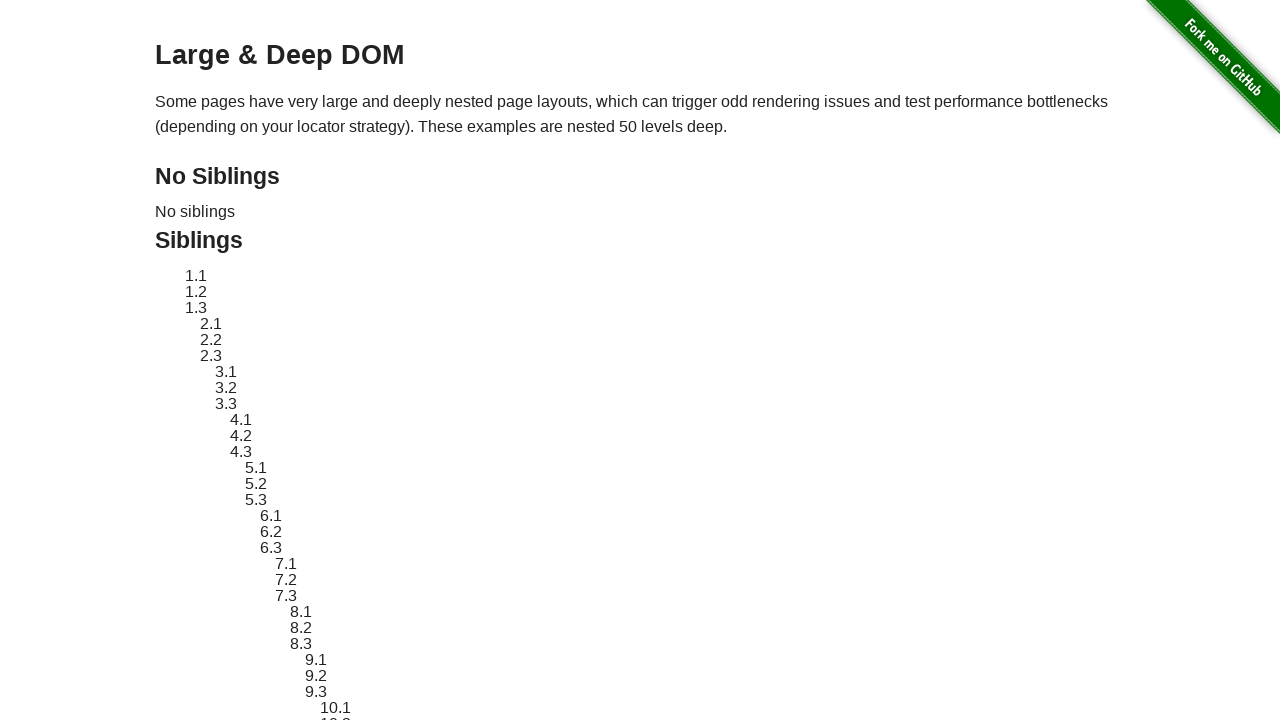

Applied red dashed border highlight to element #sibling-2.3
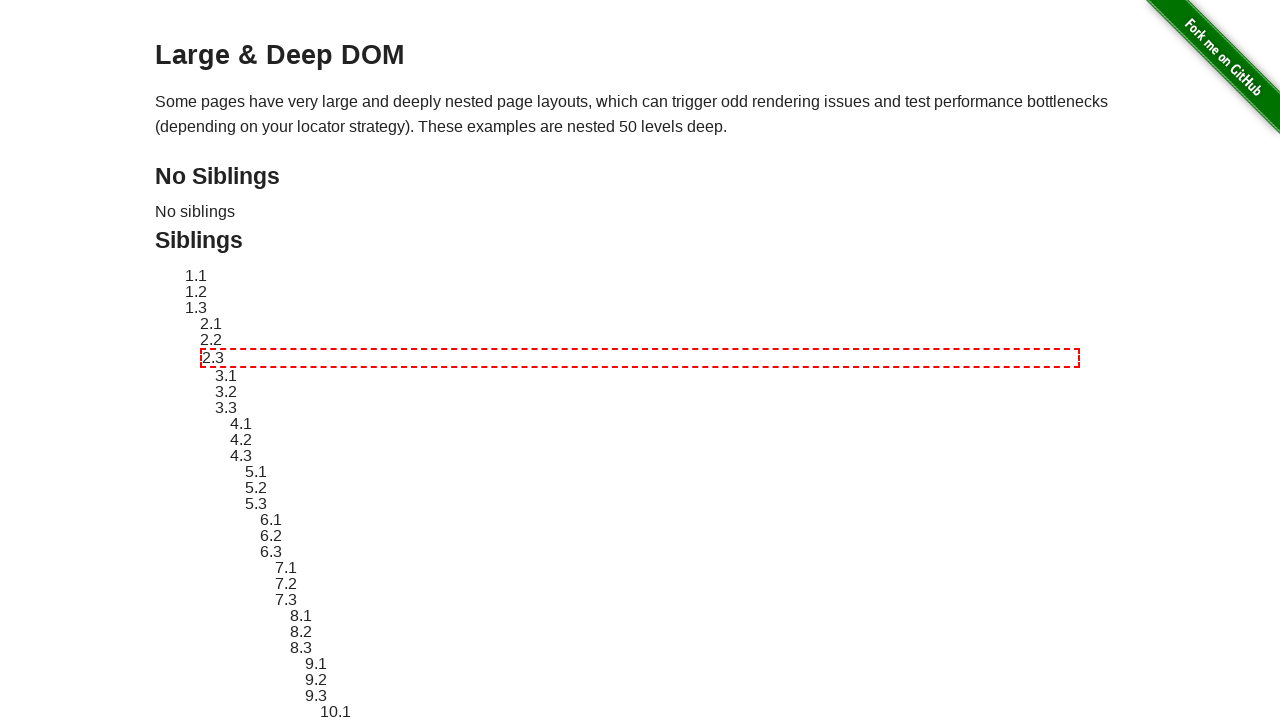

Waited 1 second to observe highlight effect
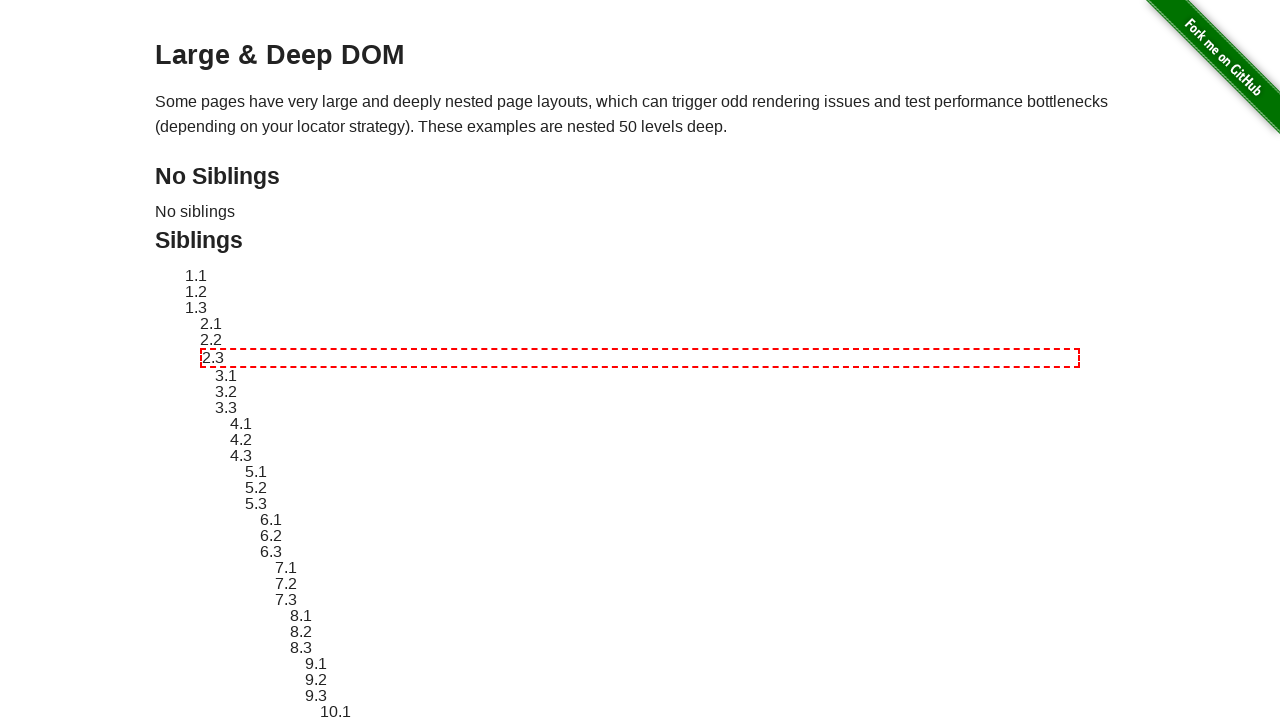

Reverted element #sibling-2.3 style to original
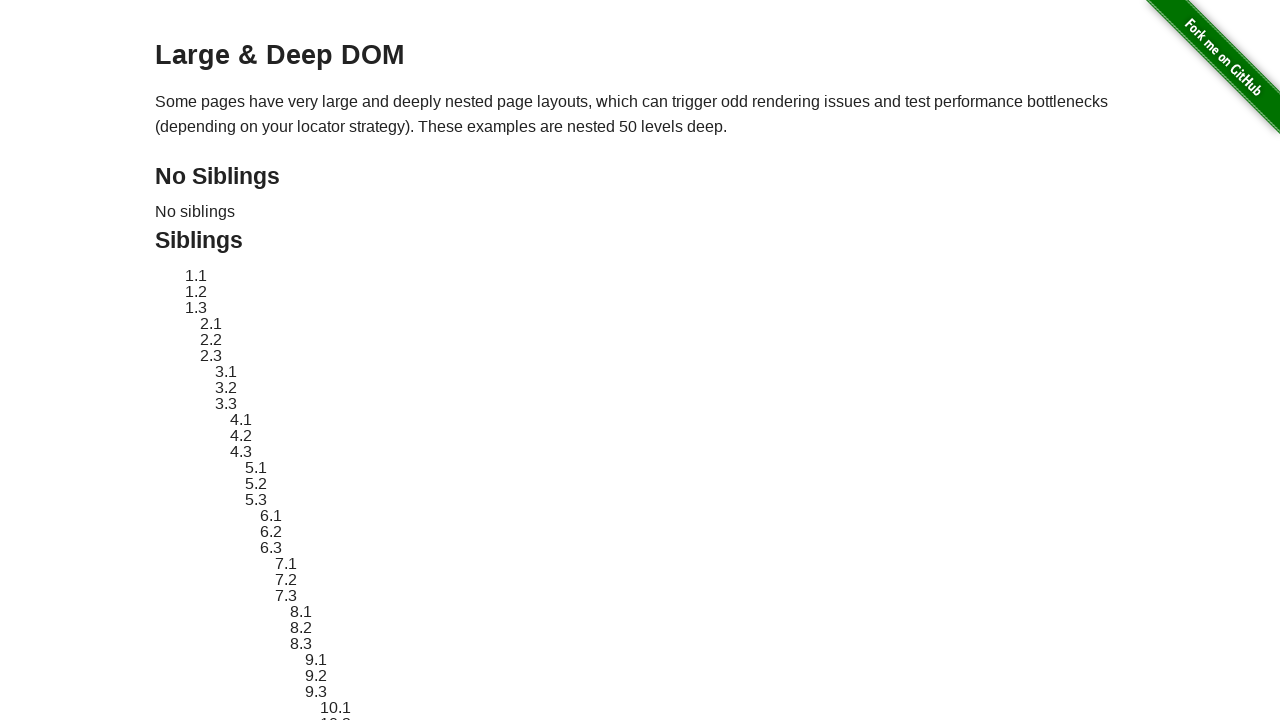

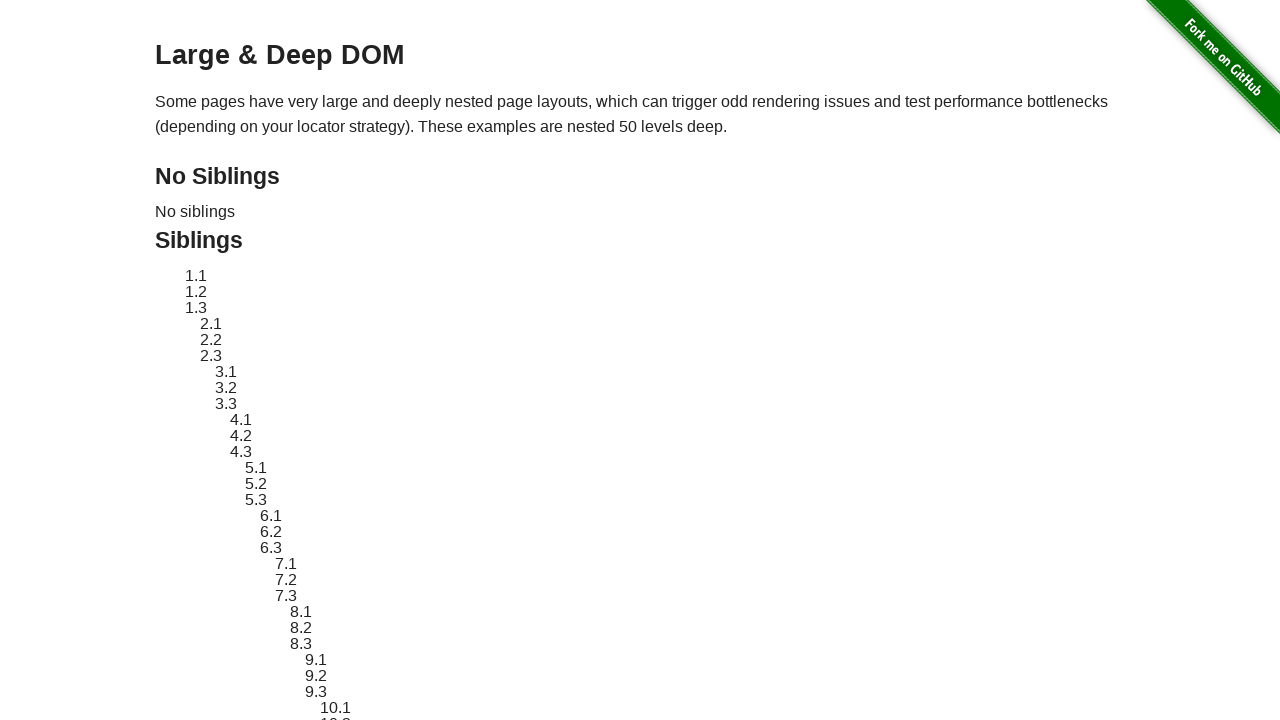